Tests form reset functionality by filling in name, address, email, and password fields, then clicking the Reset button

Starting URL: https://automationfc.github.io/basic-form/index.html

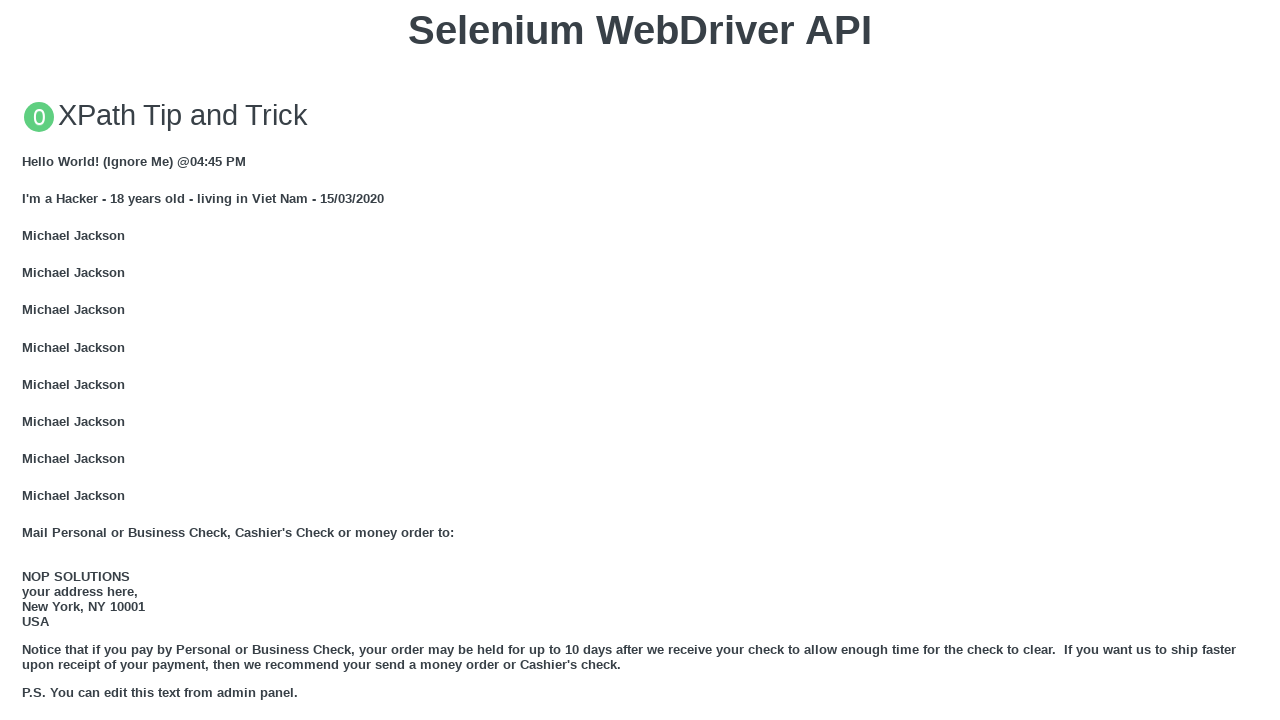

Scrolled to the login form
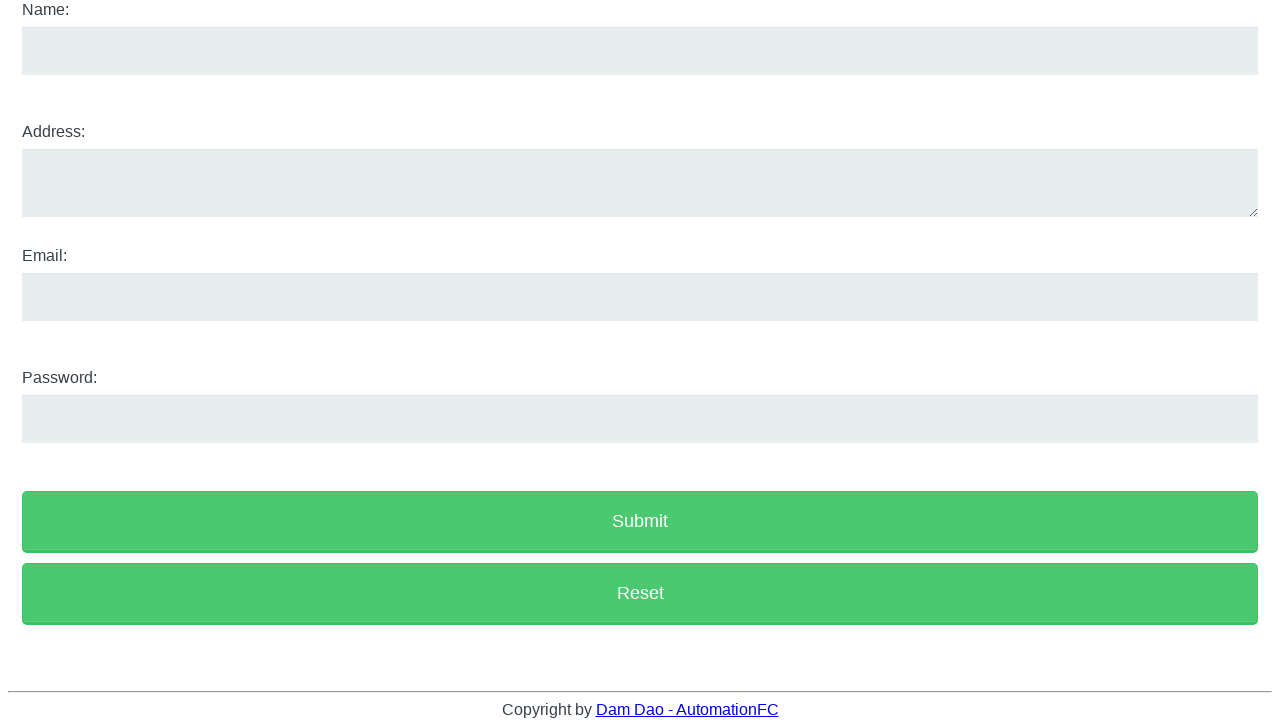

Filled name field with 'TestReset' on #name
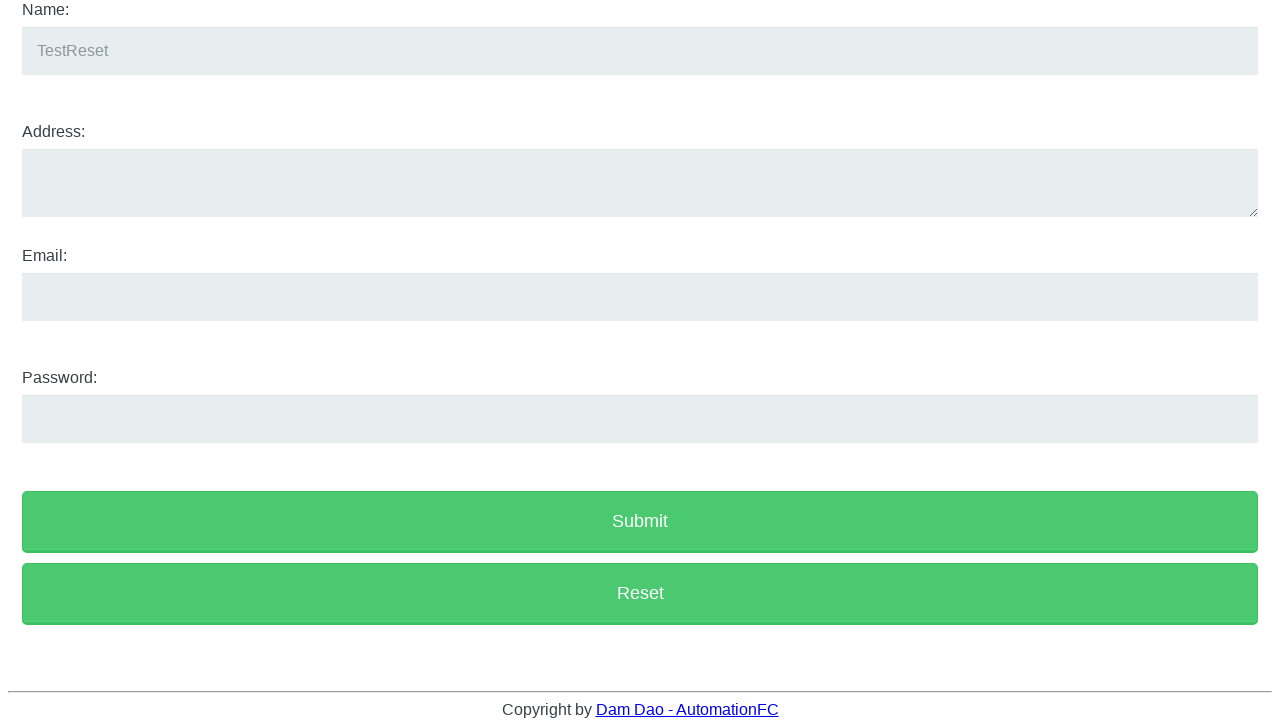

Filled address field with 'address ABC Reset' on #address
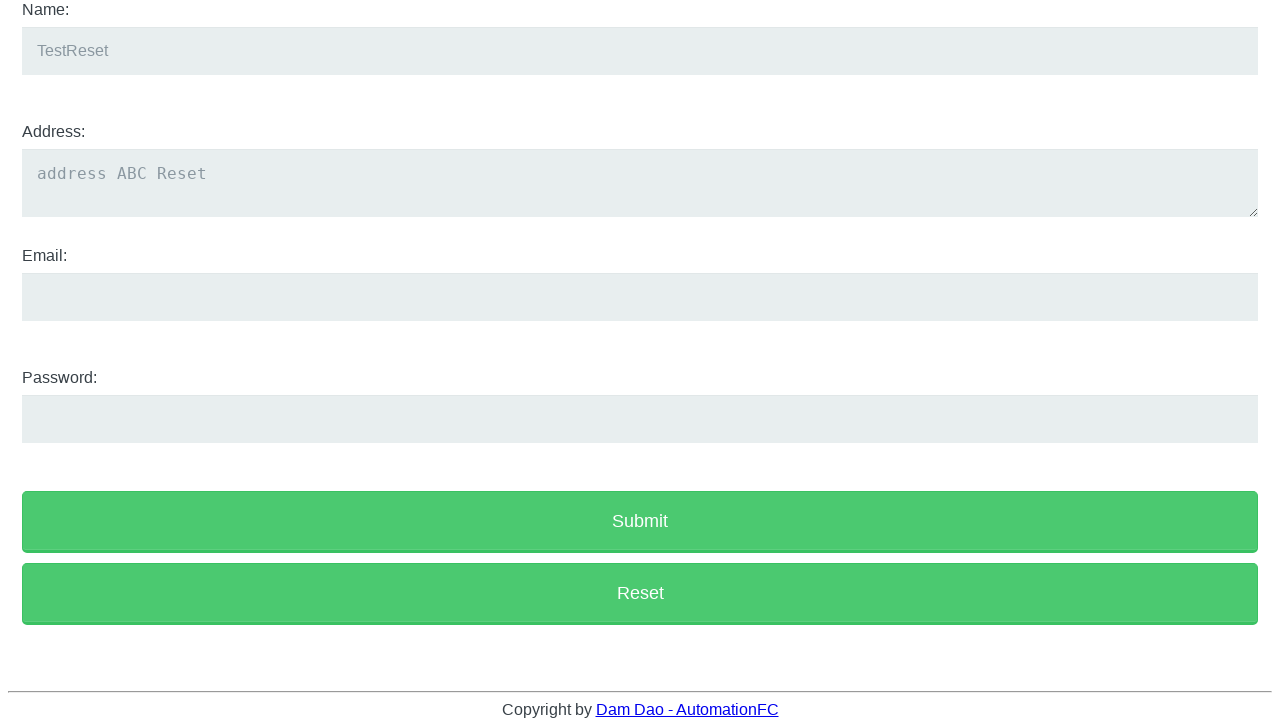

Filled email field with 'testreset@gmail.com' on #email
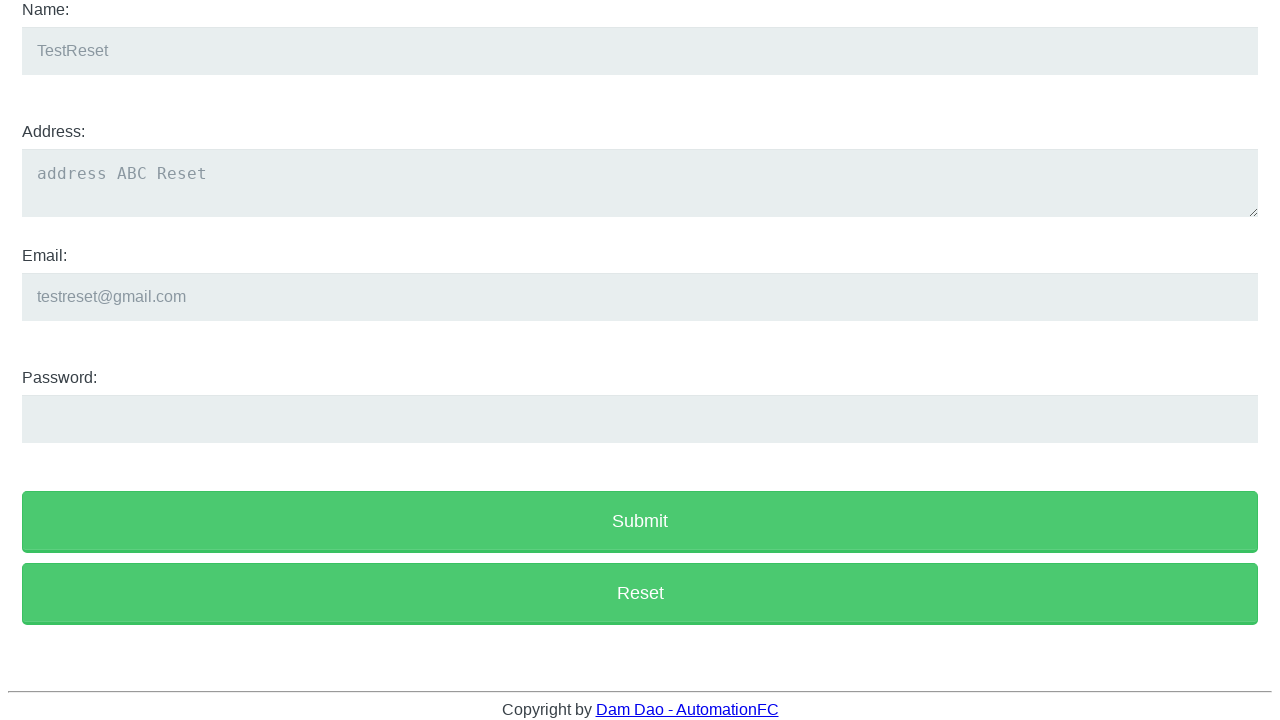

Filled password field with 'Test123' on #password
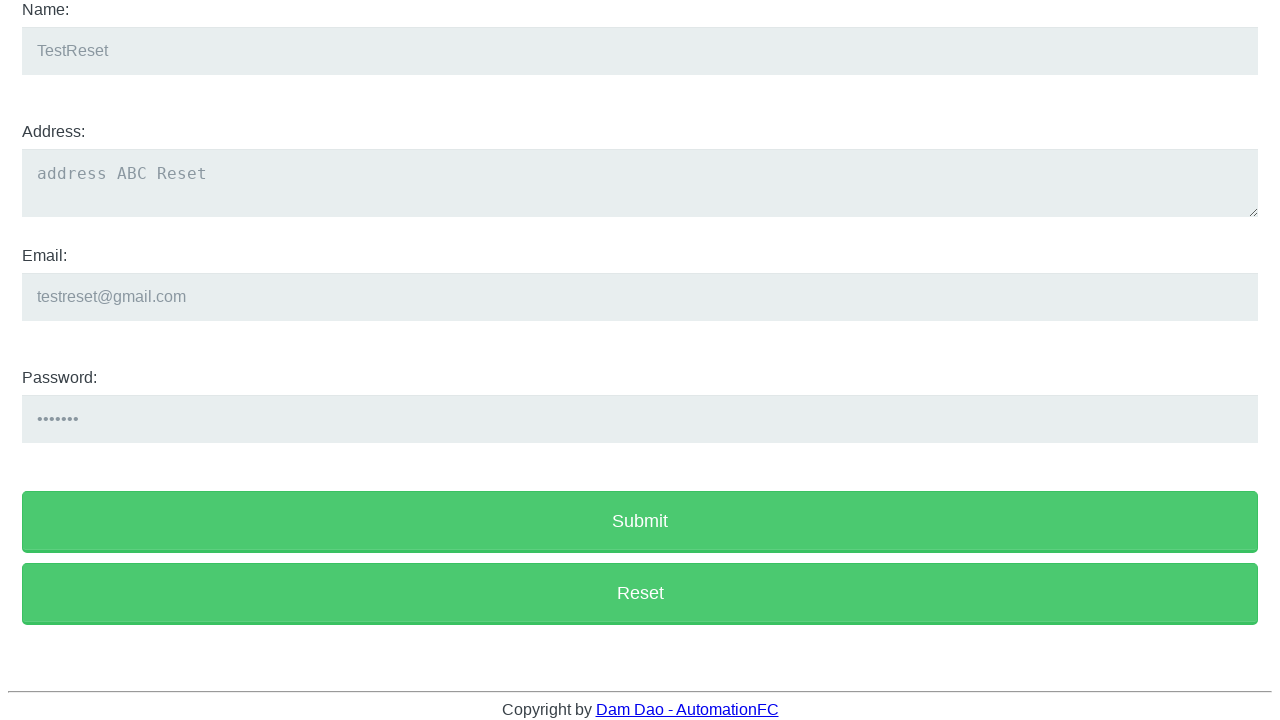

Clicked the Reset button to clear form fields at (640, 594) on button[value='Reset']
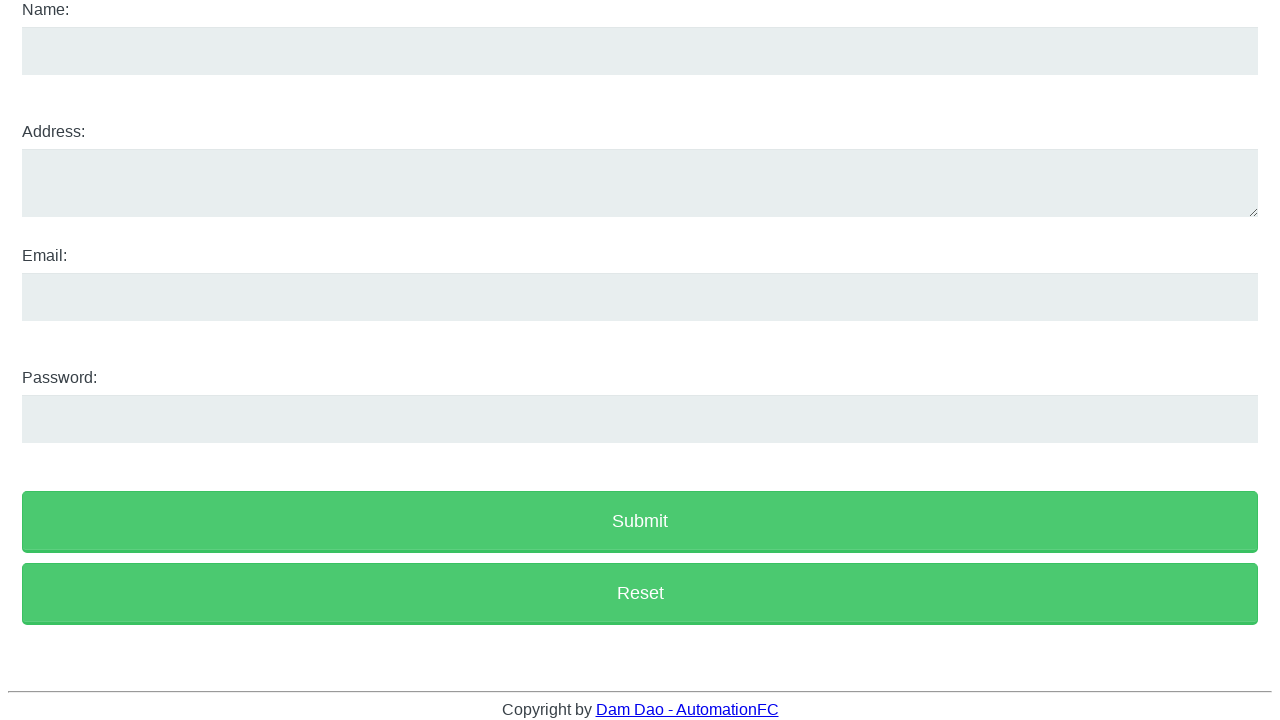

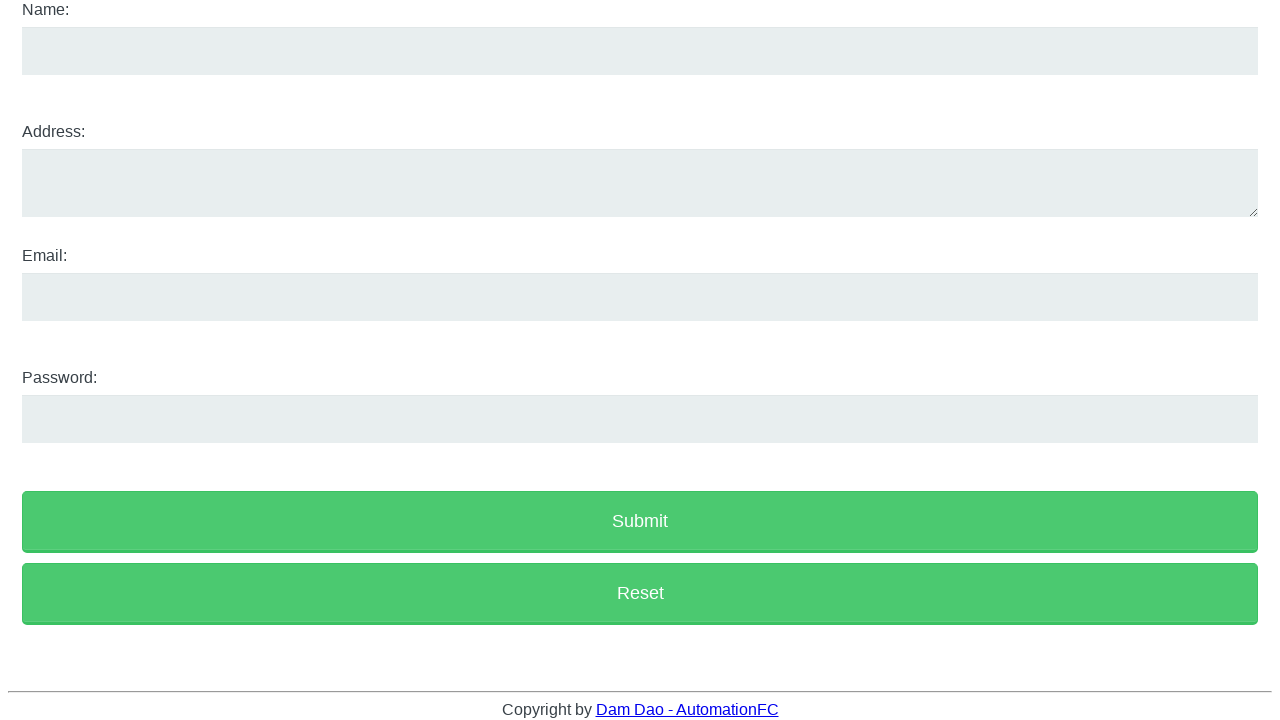